Navigates to tiket.com travel booking website and waits for the page to load

Starting URL: https://www.tiket.com

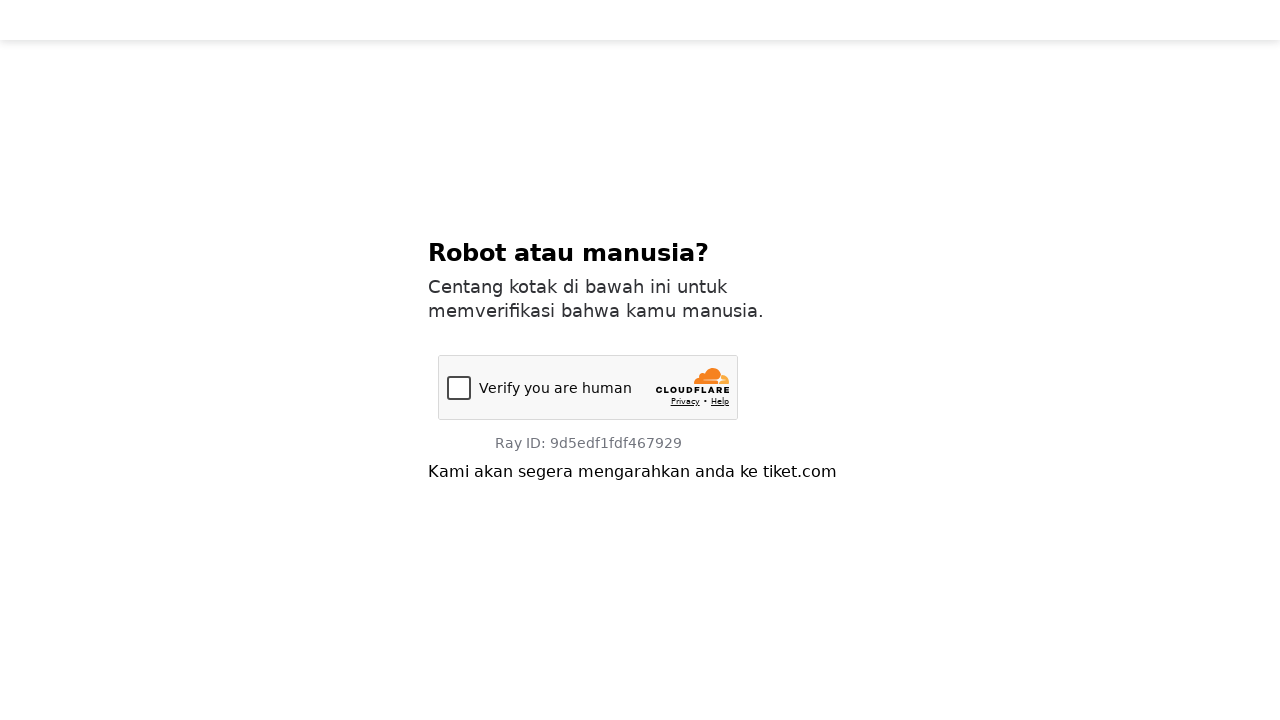

Navigated to tiket.com travel booking website
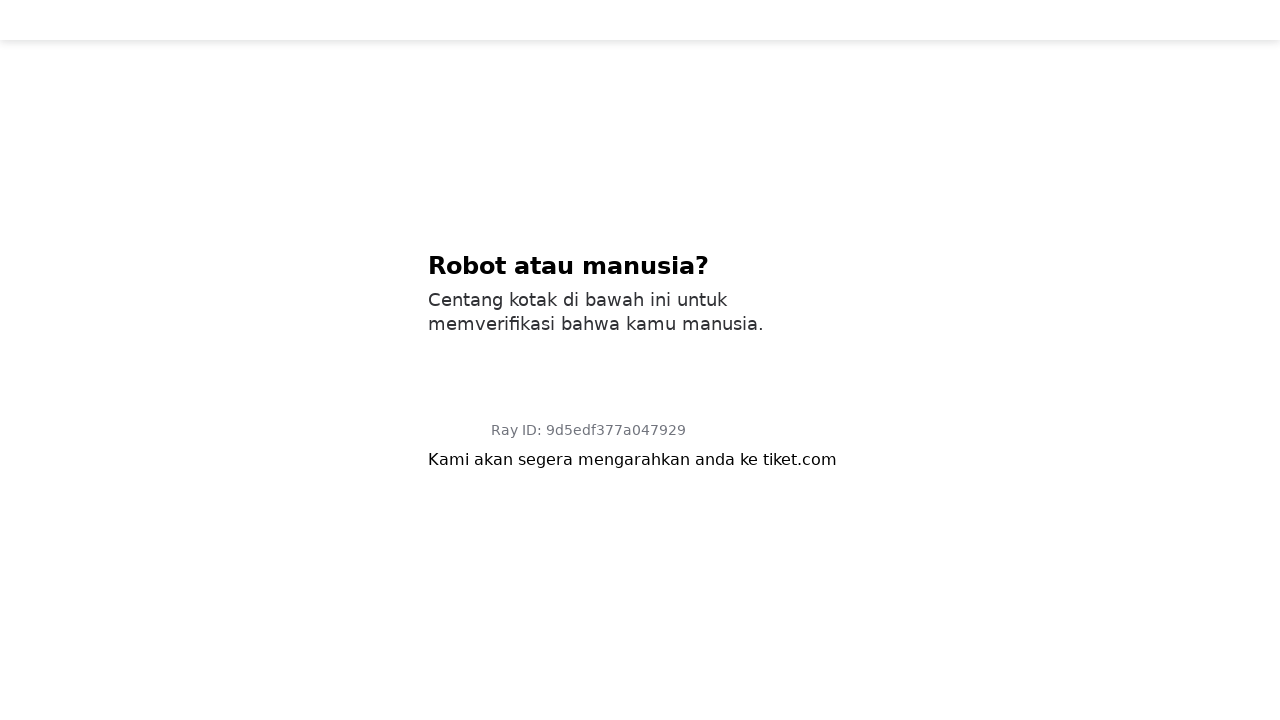

Page DOM content loaded
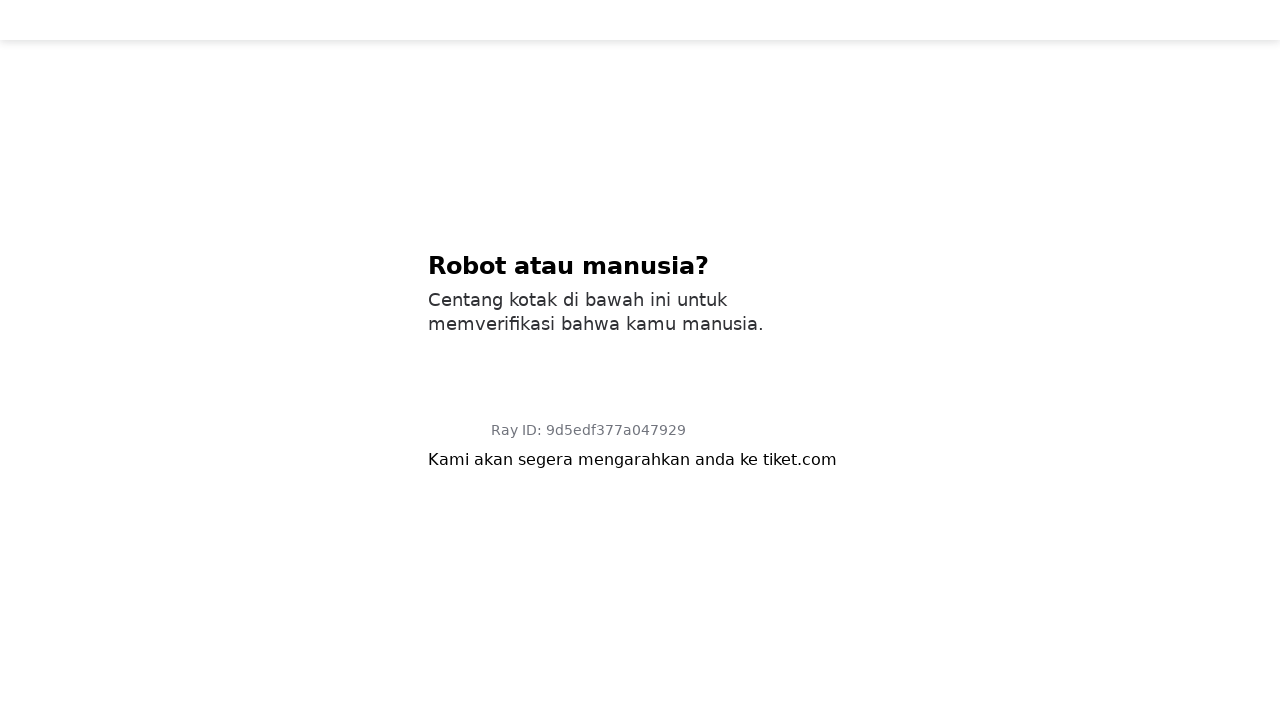

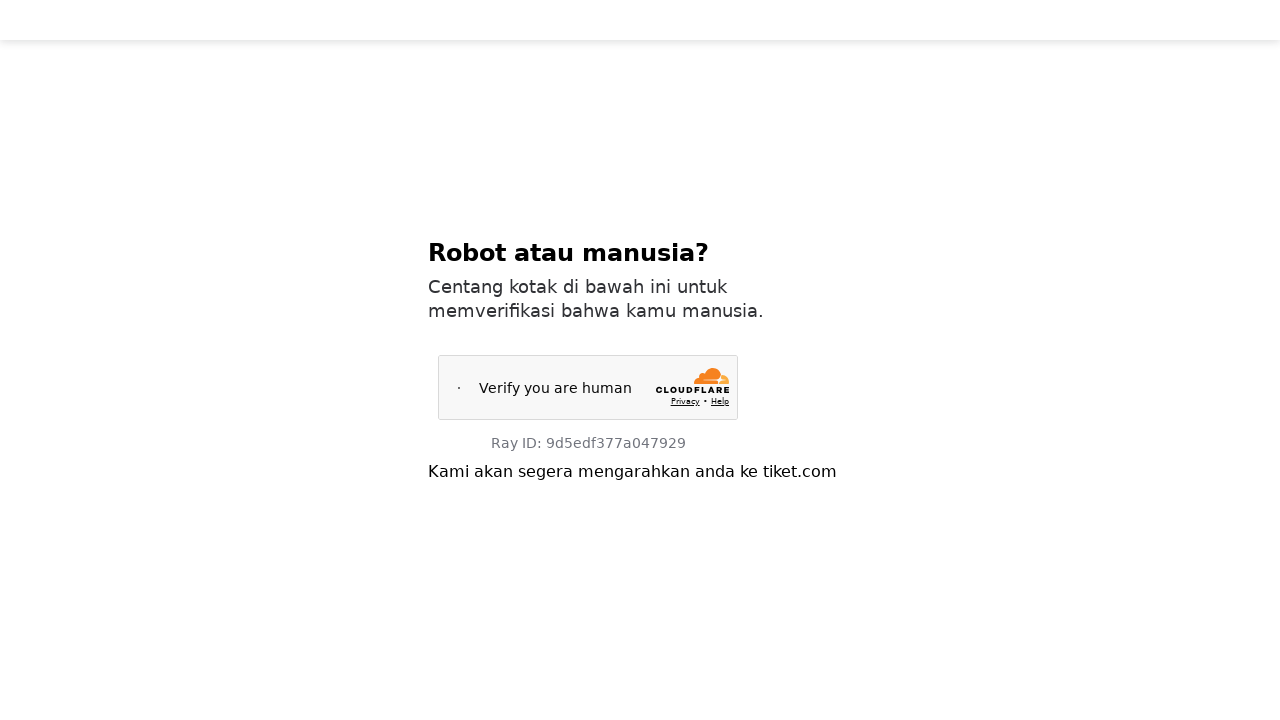